Tests alert functionality by entering text in a name field, triggering an alert, and verifying the alert contains the entered text

Starting URL: https://rahulshettyacademy.com/AutomationPractice/

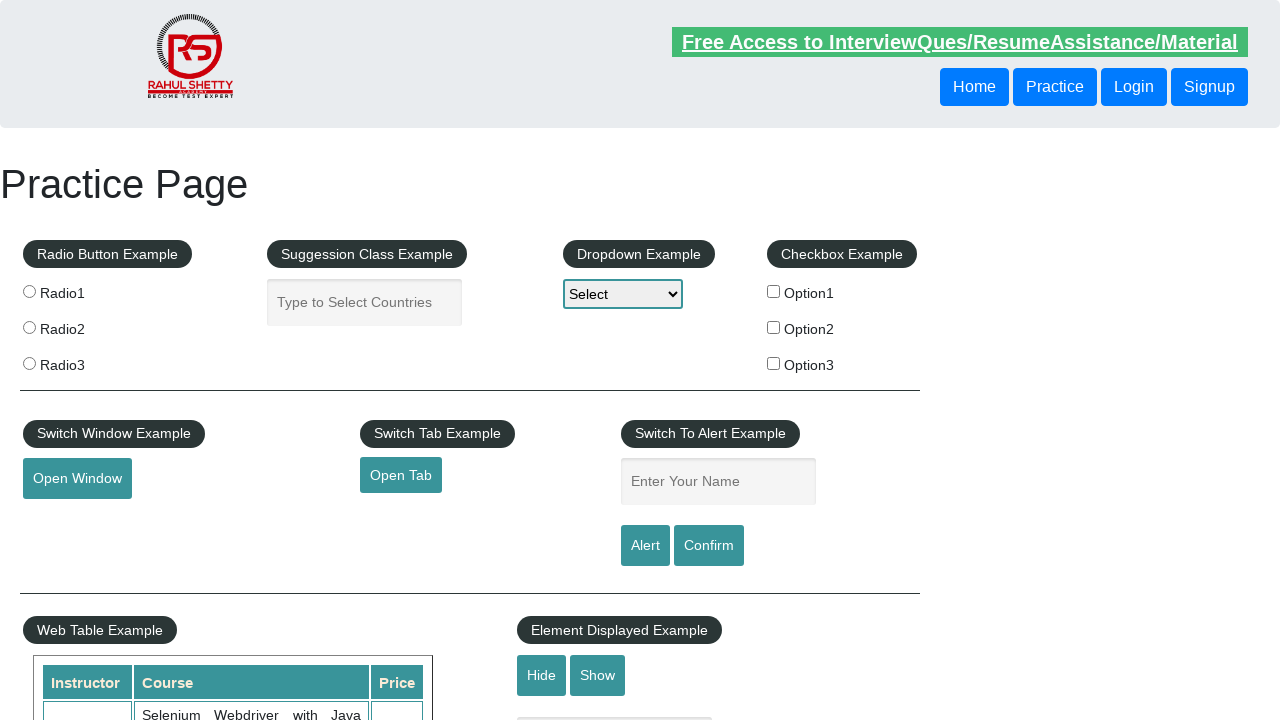

Filled name field with 'option3' on #name
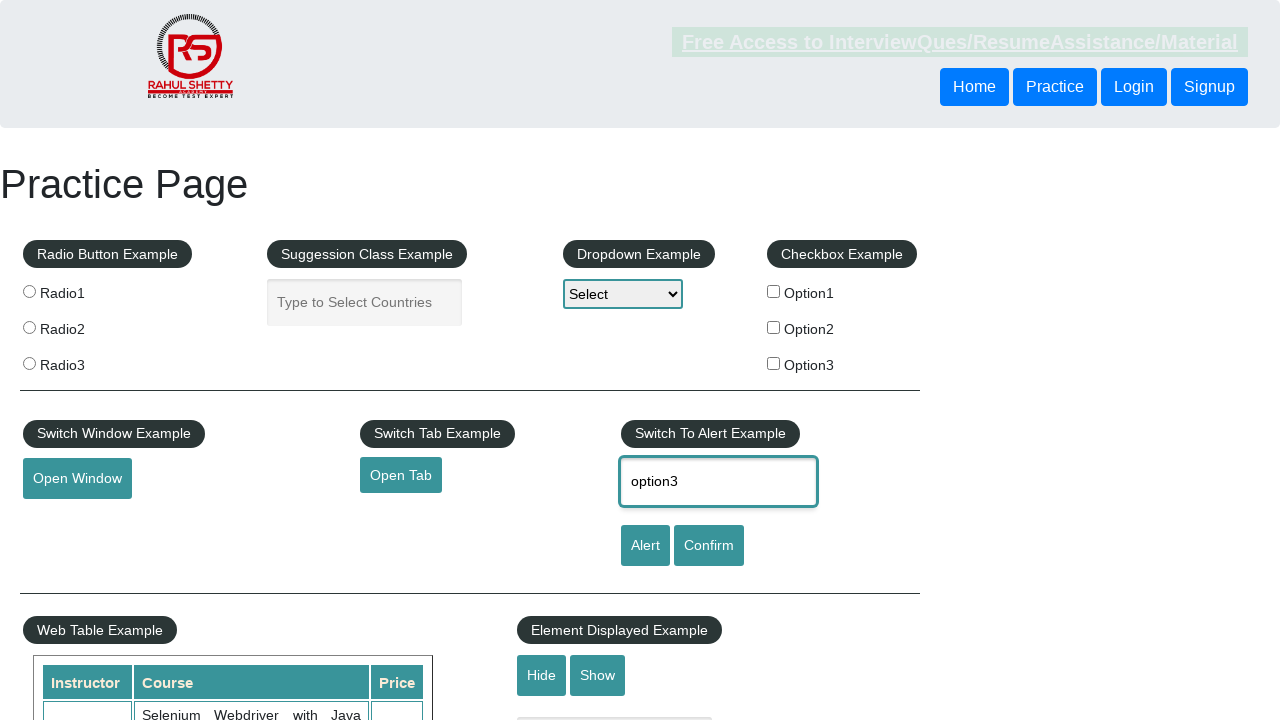

Clicked alert button to trigger JavaScript alert at (645, 546) on #alertbtn
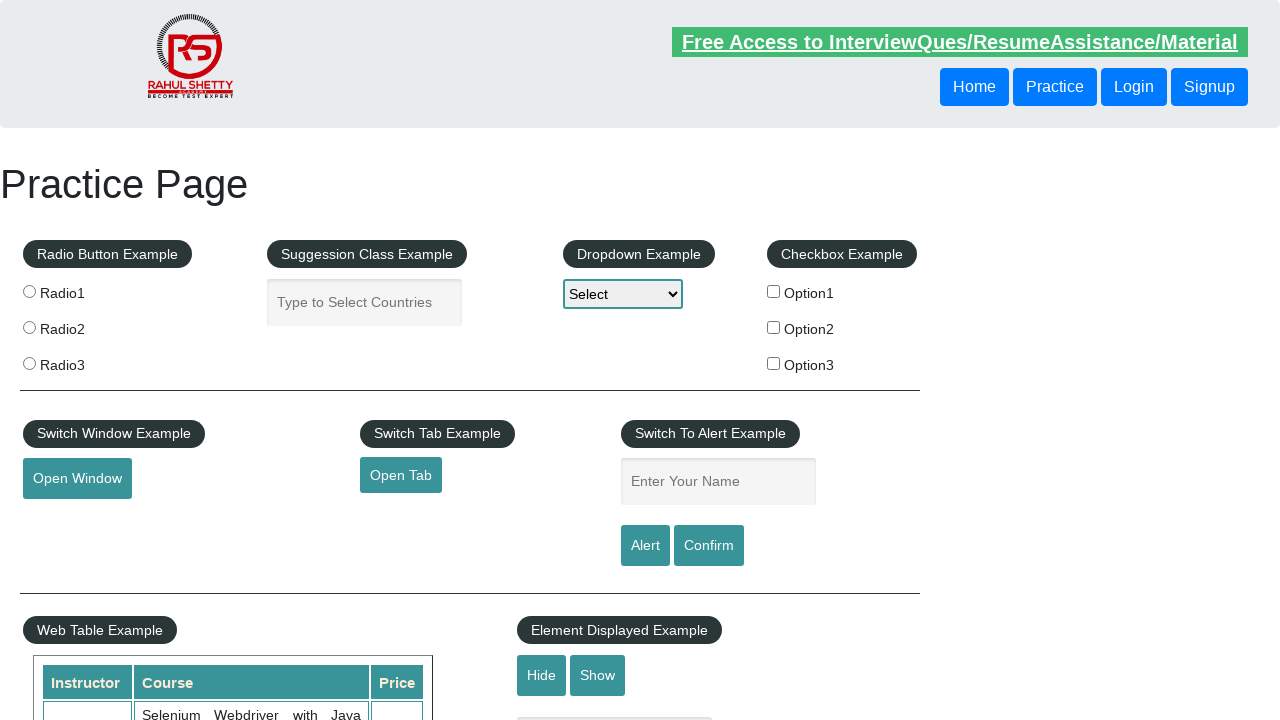

Set up dialog handler to accept alerts
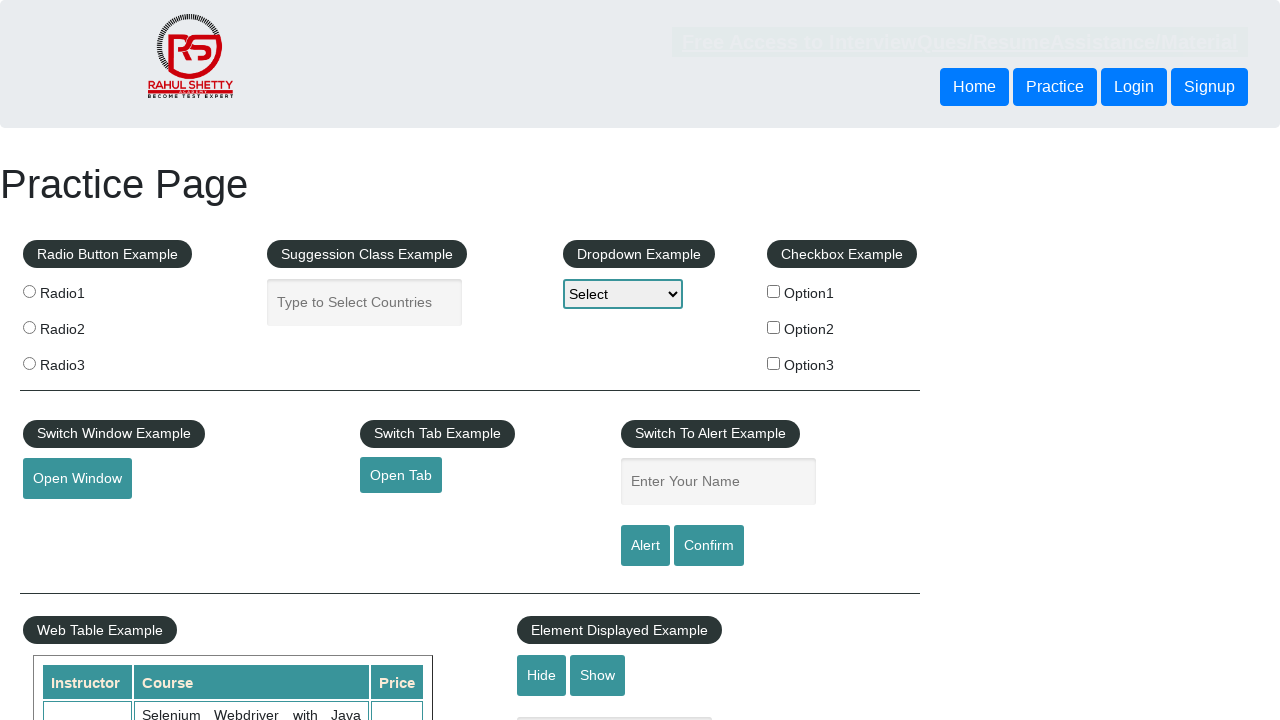

Clicked alert button again to trigger alert with handler active at (645, 546) on #alertbtn
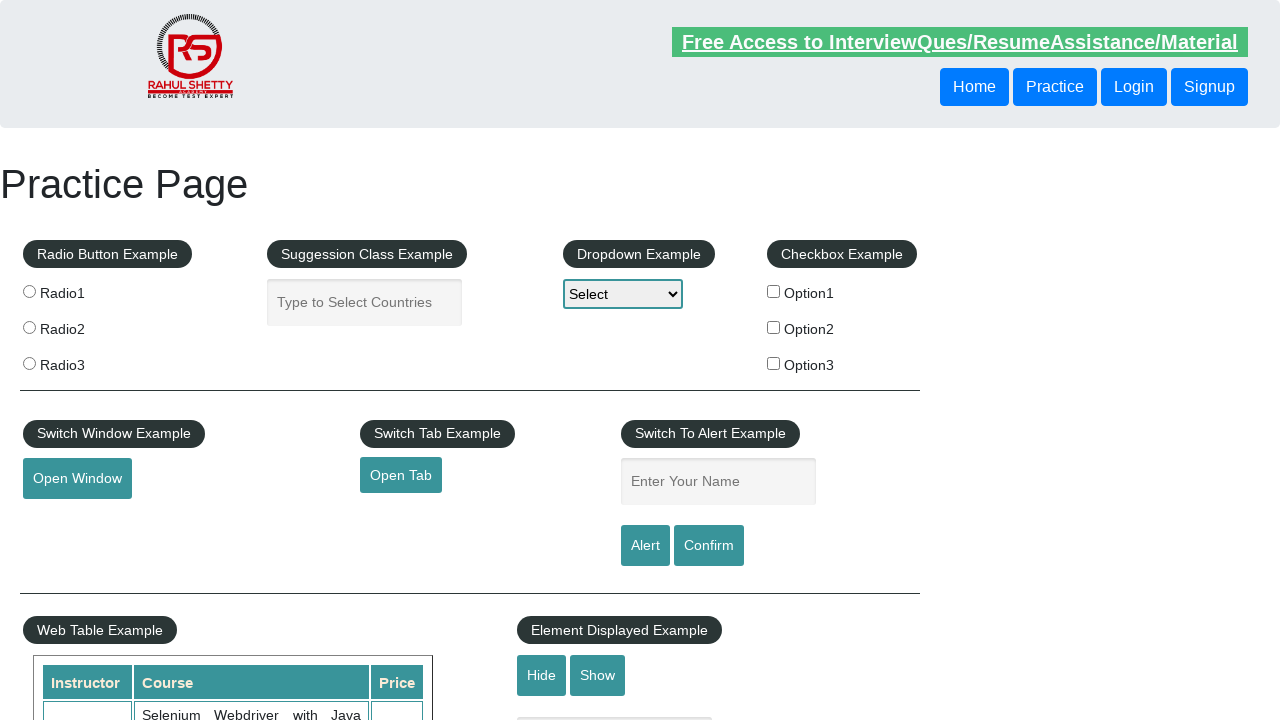

Waited 1 second to ensure alert was handled
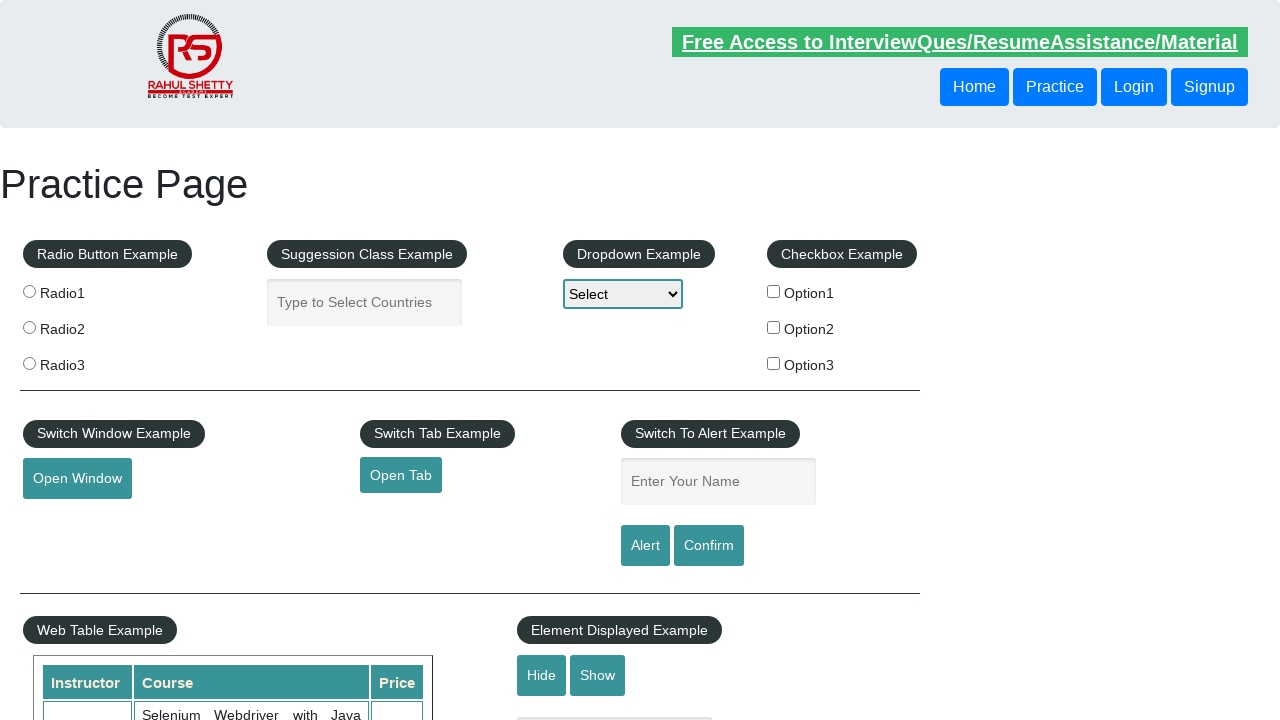

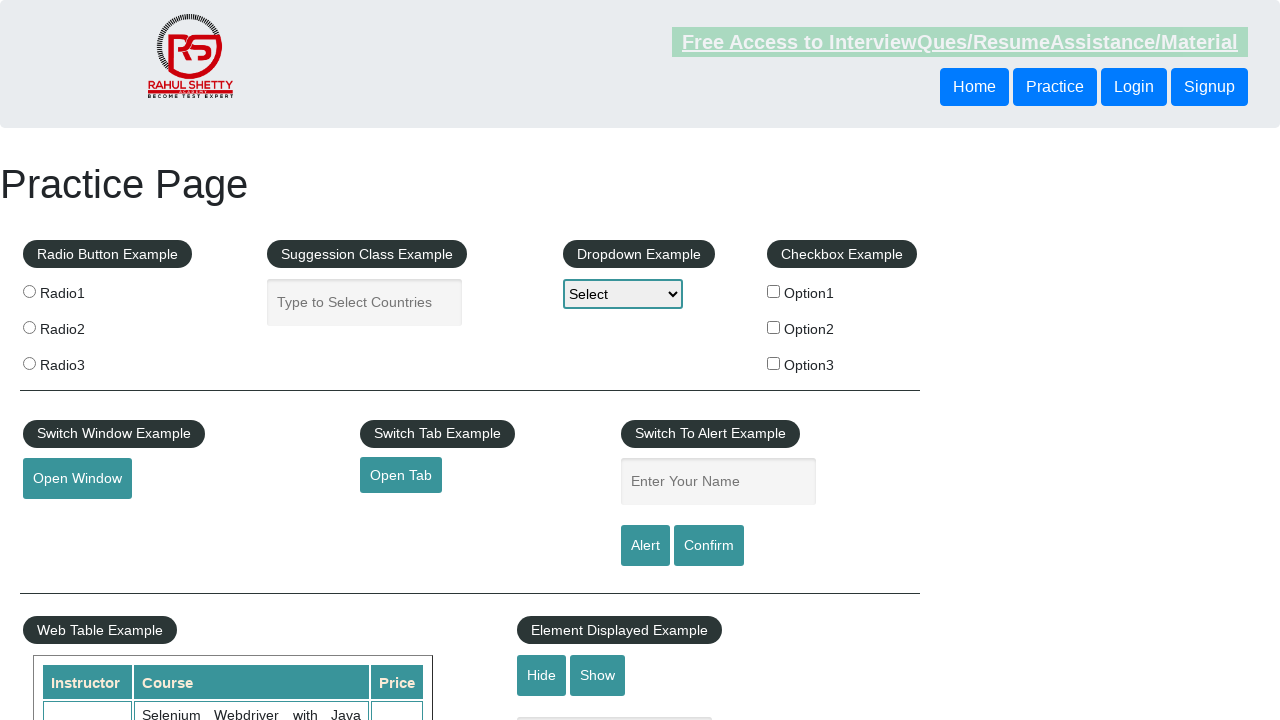